Tests JavaScript alert functionality by entering a name, triggering an alert via button click, verifying the alert contains the entered name, and accepting the alert.

Starting URL: https://rahulshettyacademy.com/AutomationPractice/

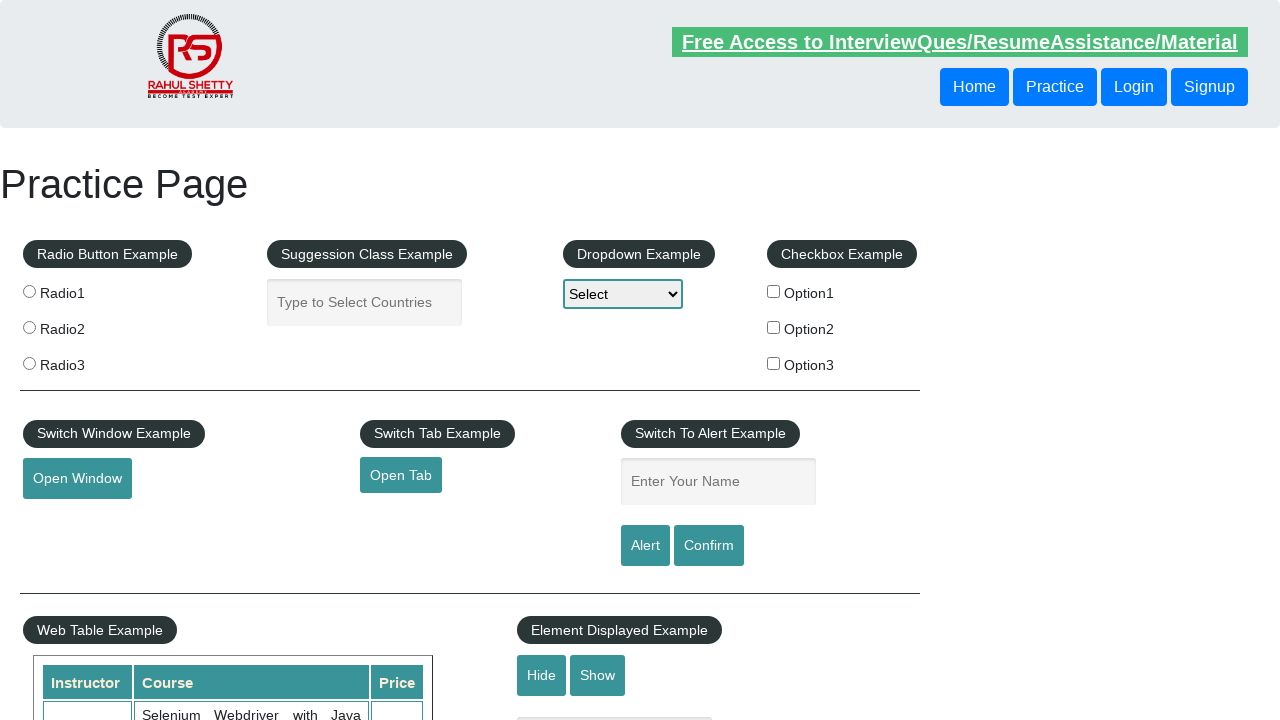

Filled name input field with 'sharad' on #name
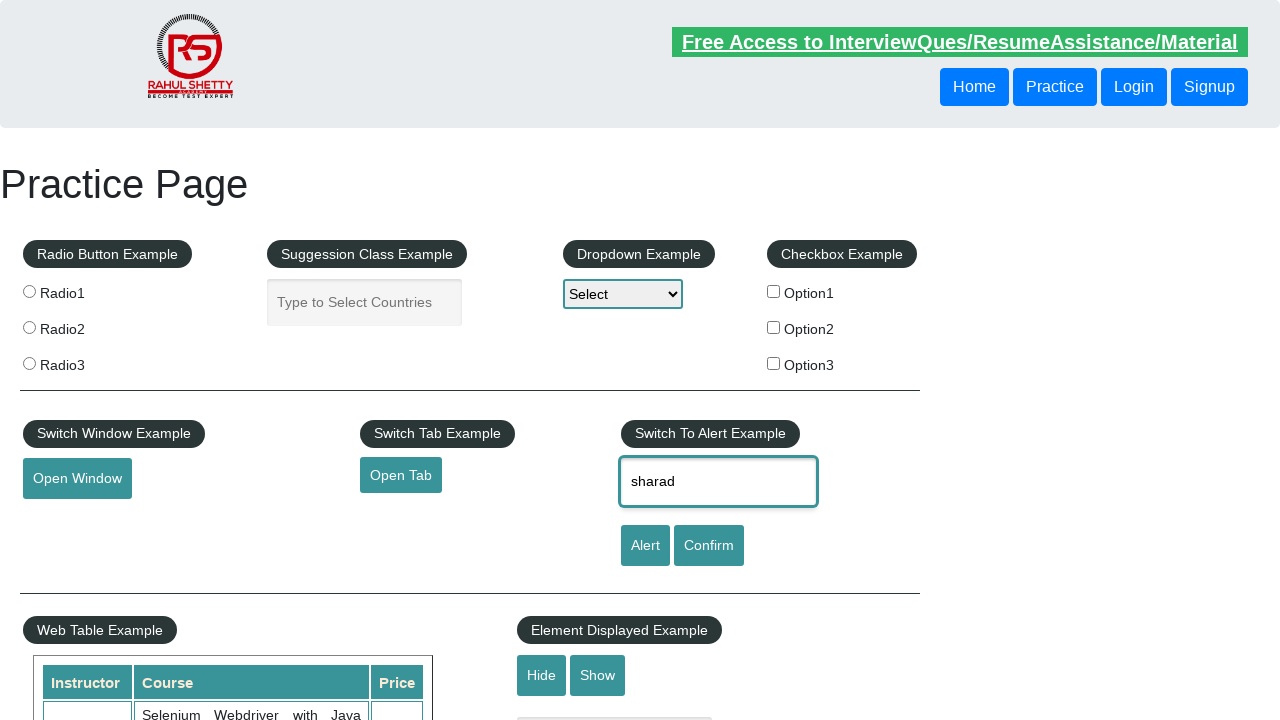

Clicked alert button to trigger JavaScript alert at (645, 546) on #alertbtn
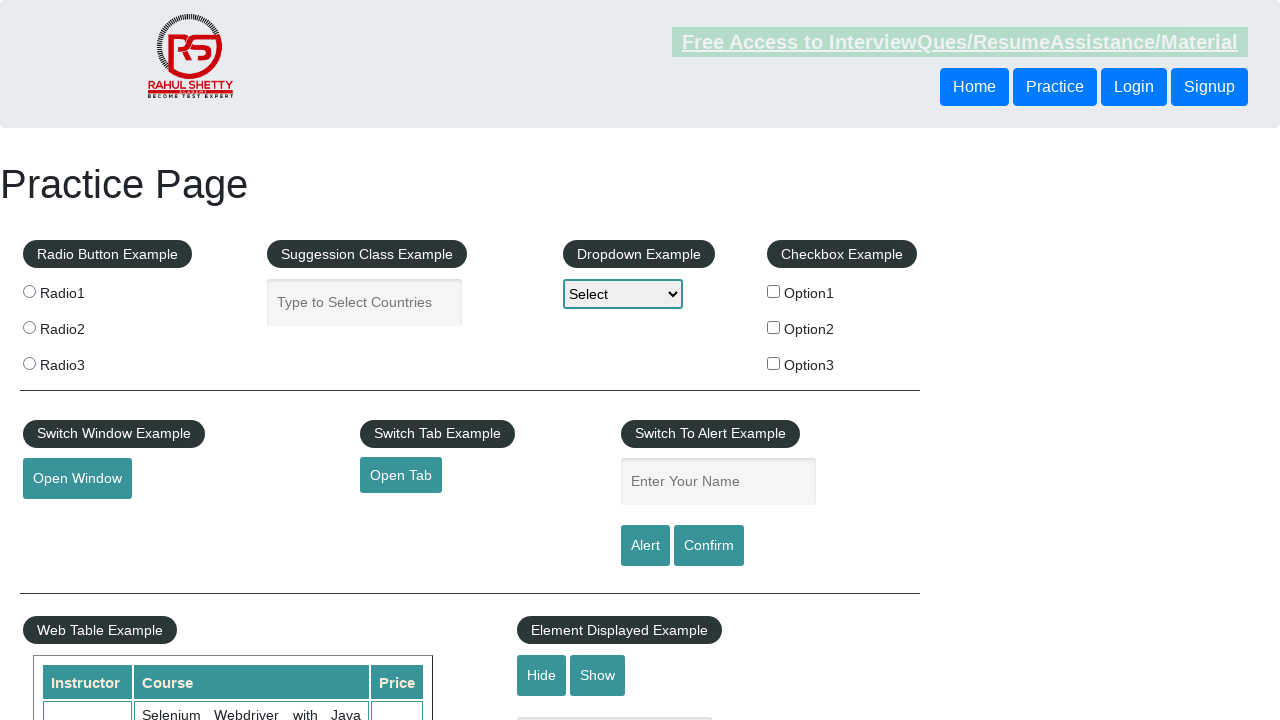

Set up dialog handler to accept alerts
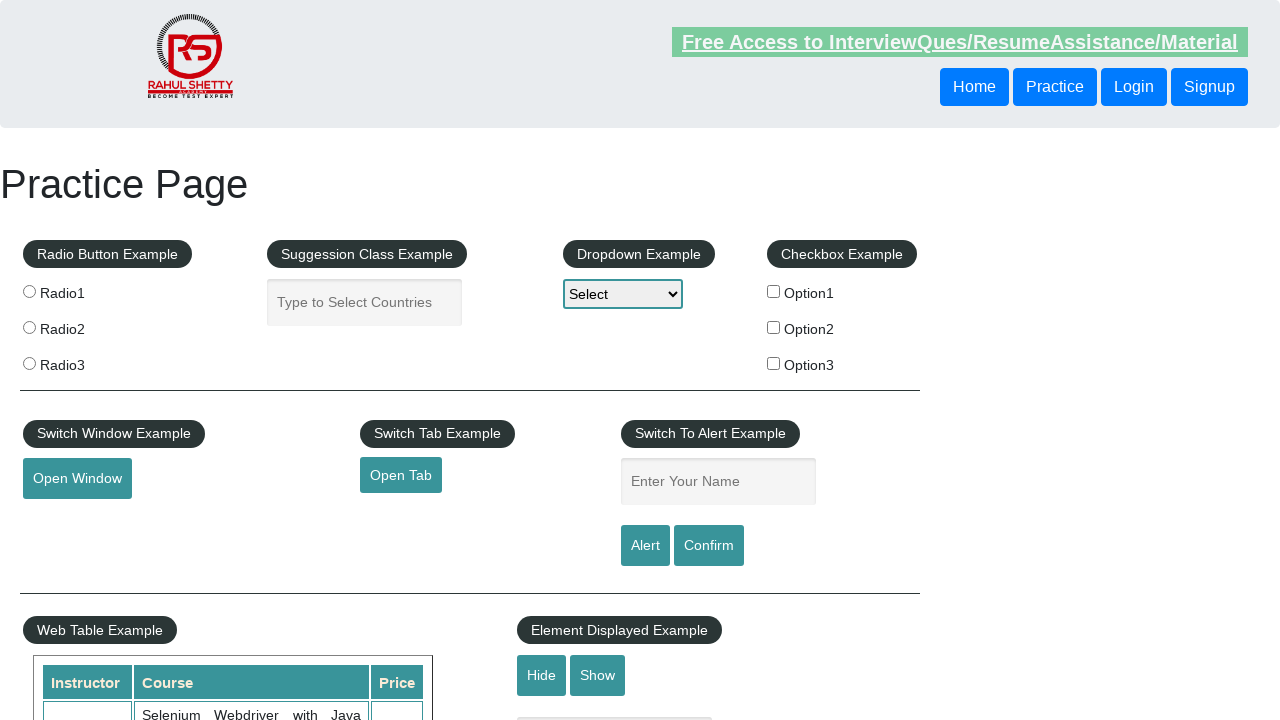

Registered dialog handler to verify alert contains entered name
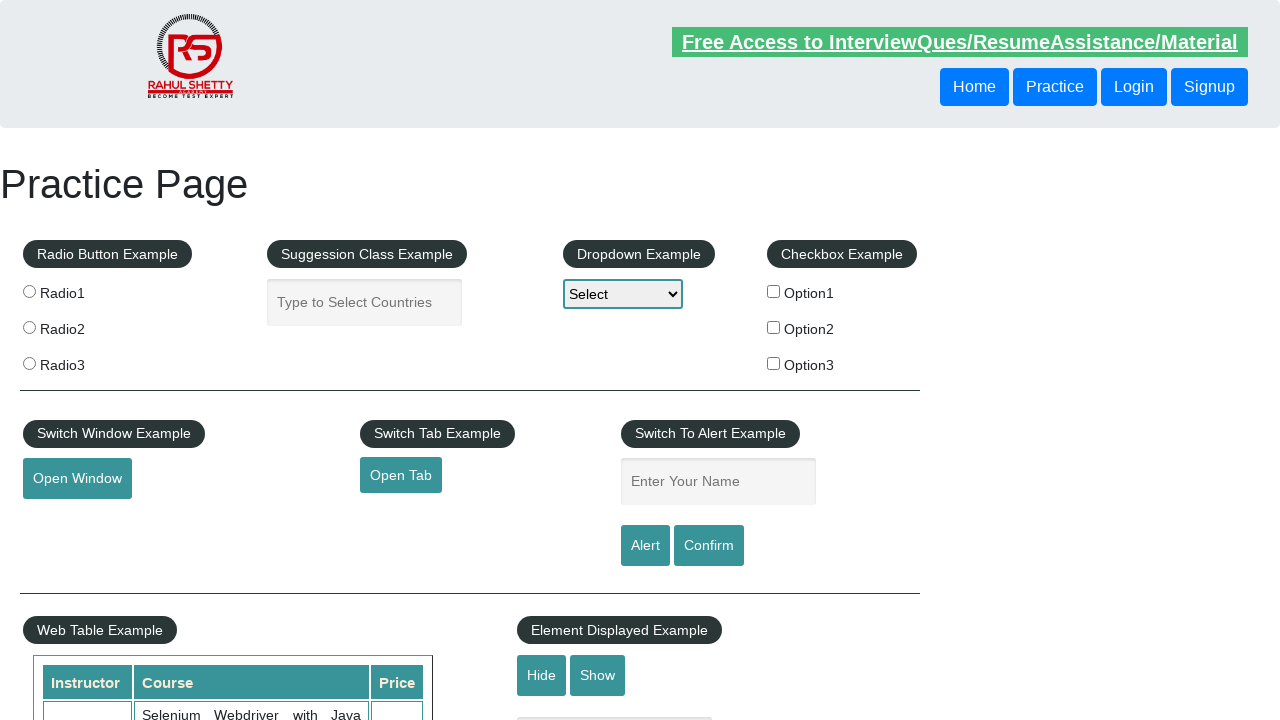

Clicked alert button again to trigger dialog with verification at (645, 546) on #alertbtn
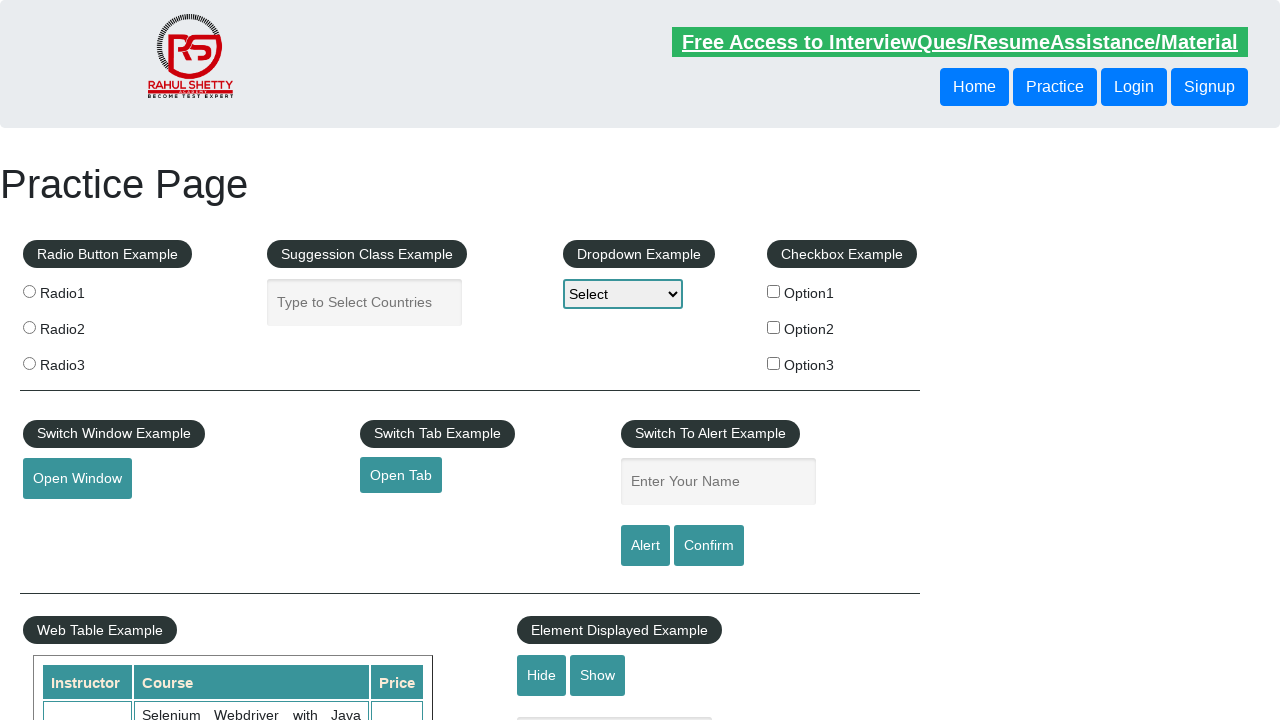

Waited for dialog to be processed
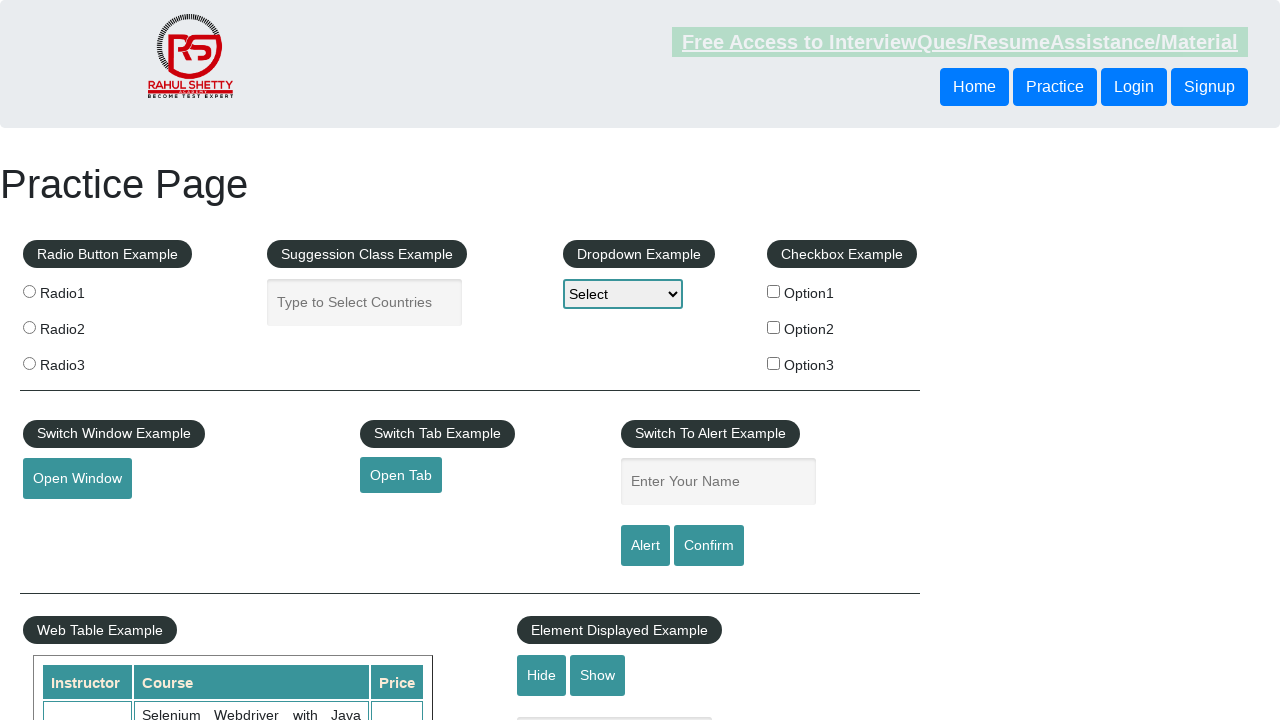

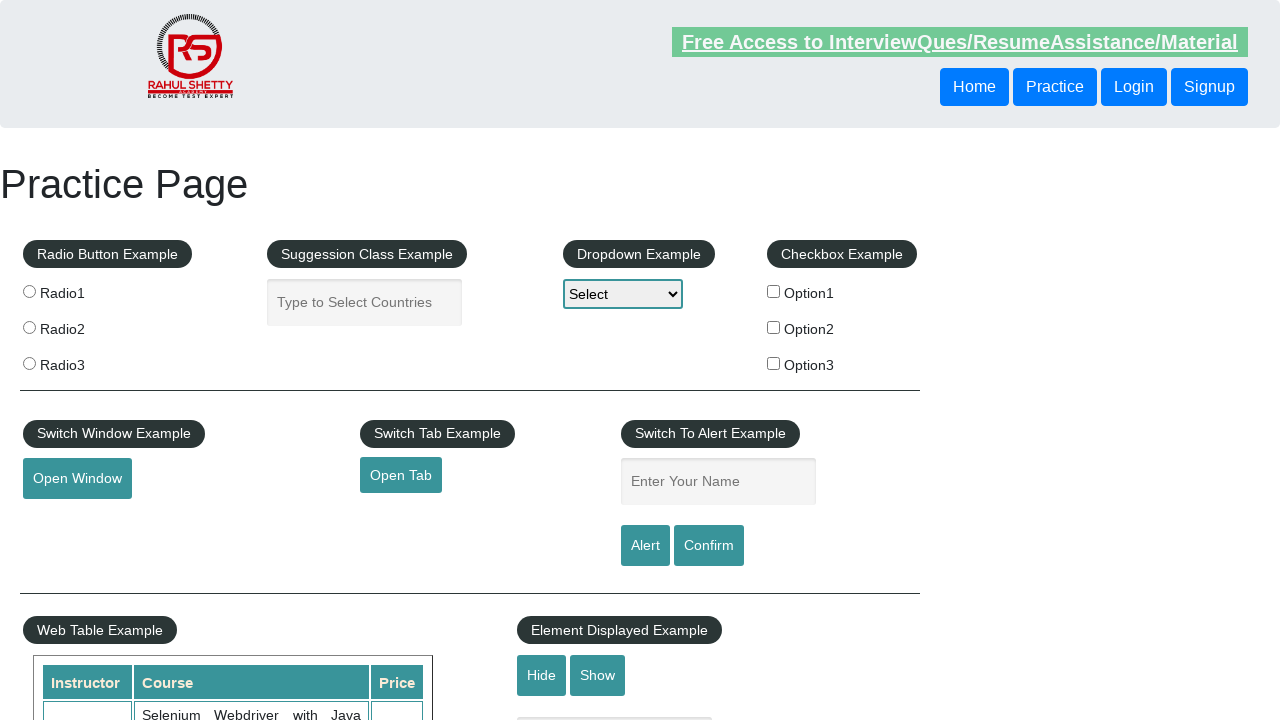